Tests JavaScript execution capabilities by injecting jQuery and jquery-growl library into a page, then displaying various notification messages (info, error, notice, warning).

Starting URL: http://the-internet.herokuapp.com/

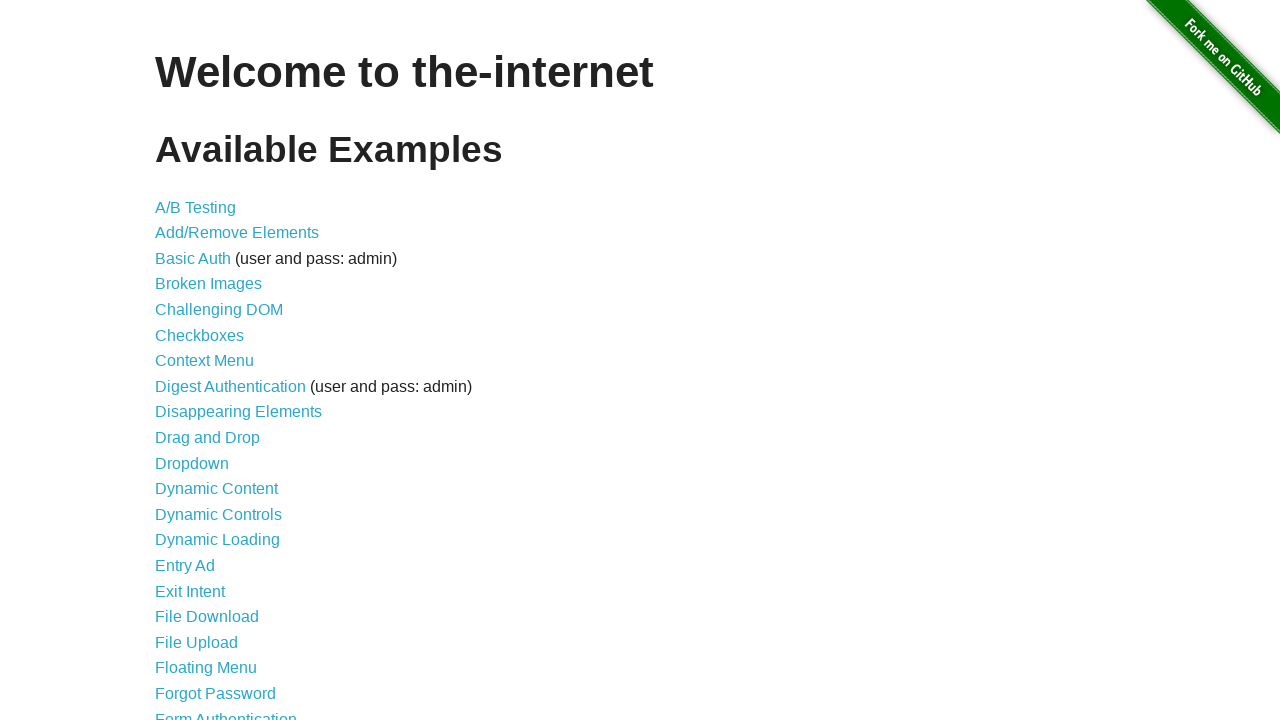

Injected jQuery library into page
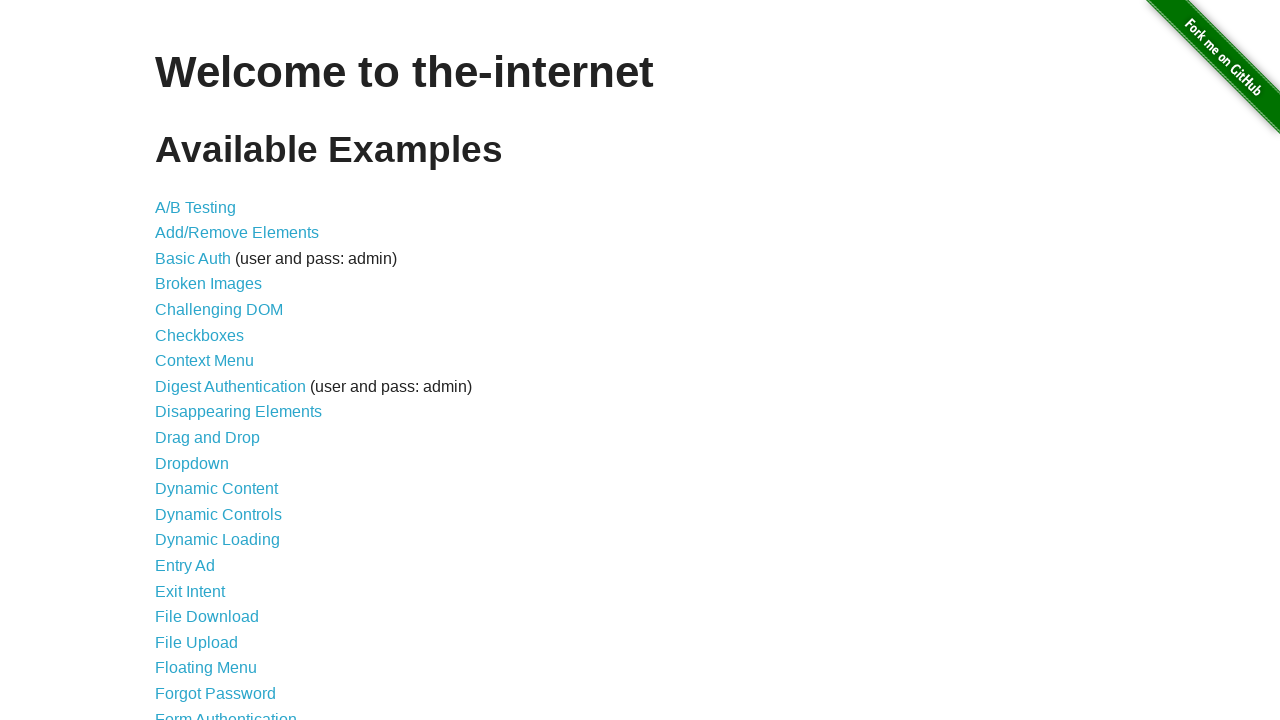

jQuery loaded and ready
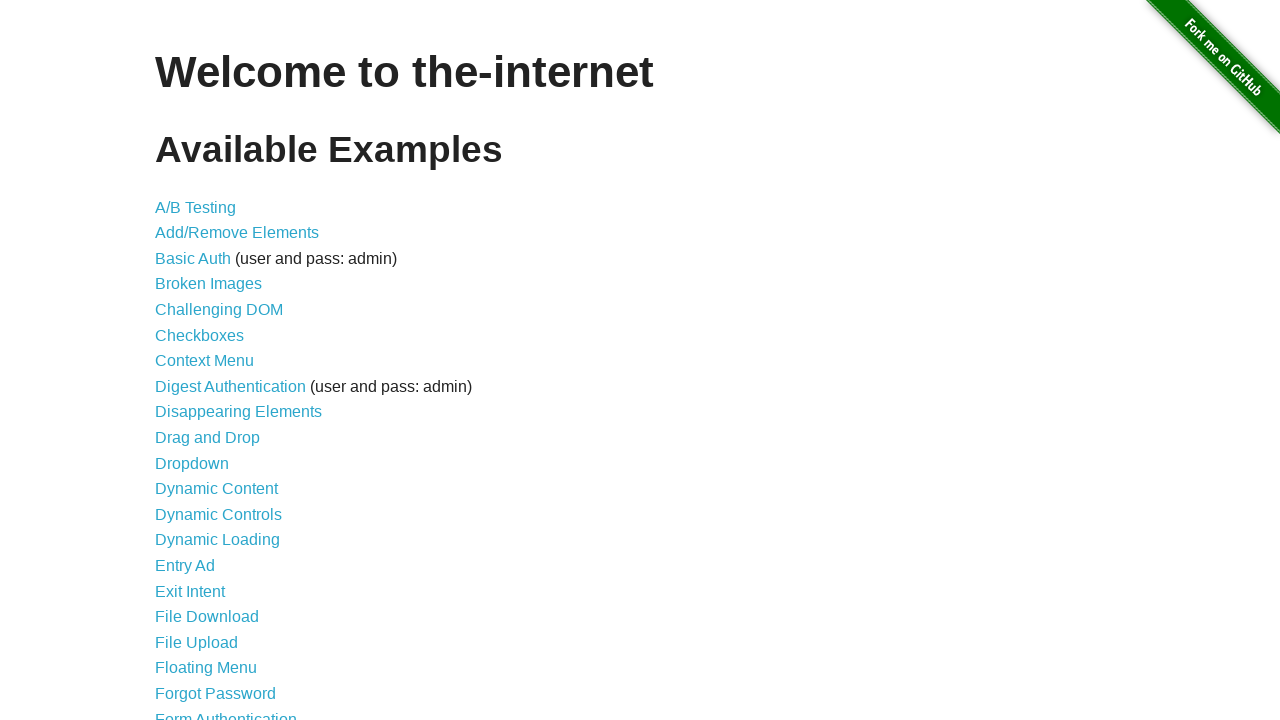

Loaded jquery-growl script
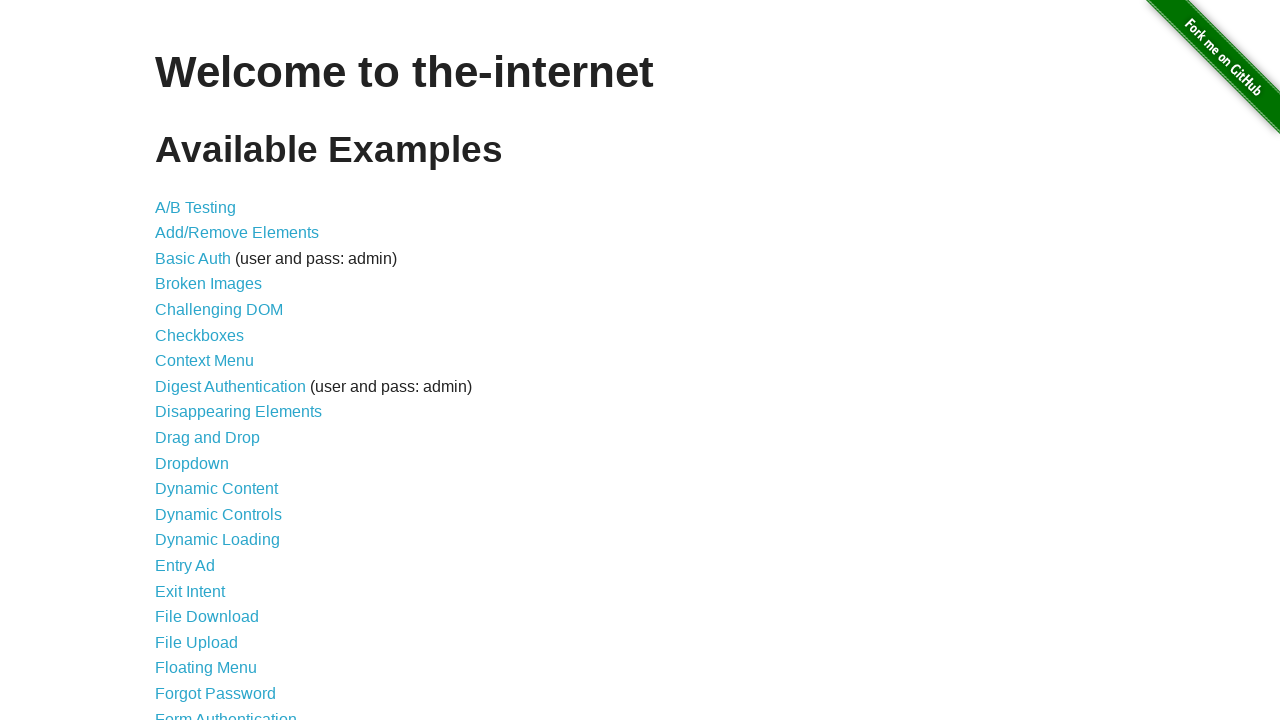

Waited 1 second for jquery-growl script to load
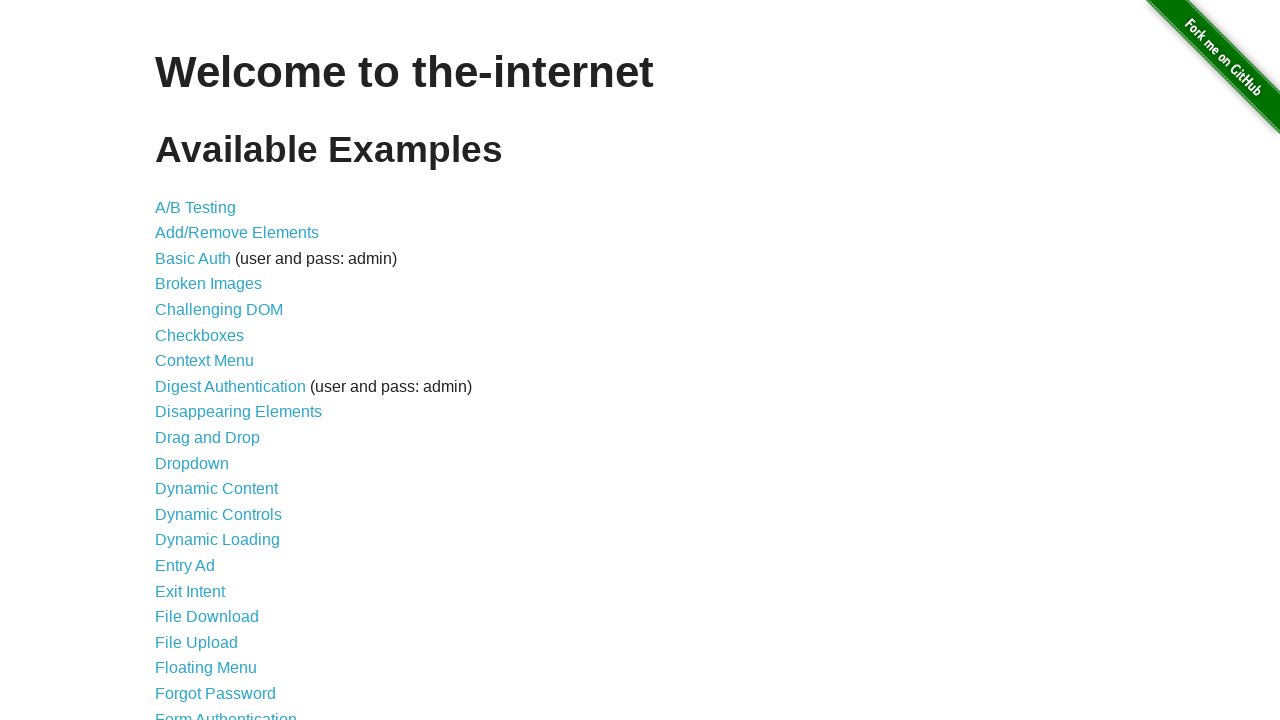

Added jquery-growl CSS styles to page
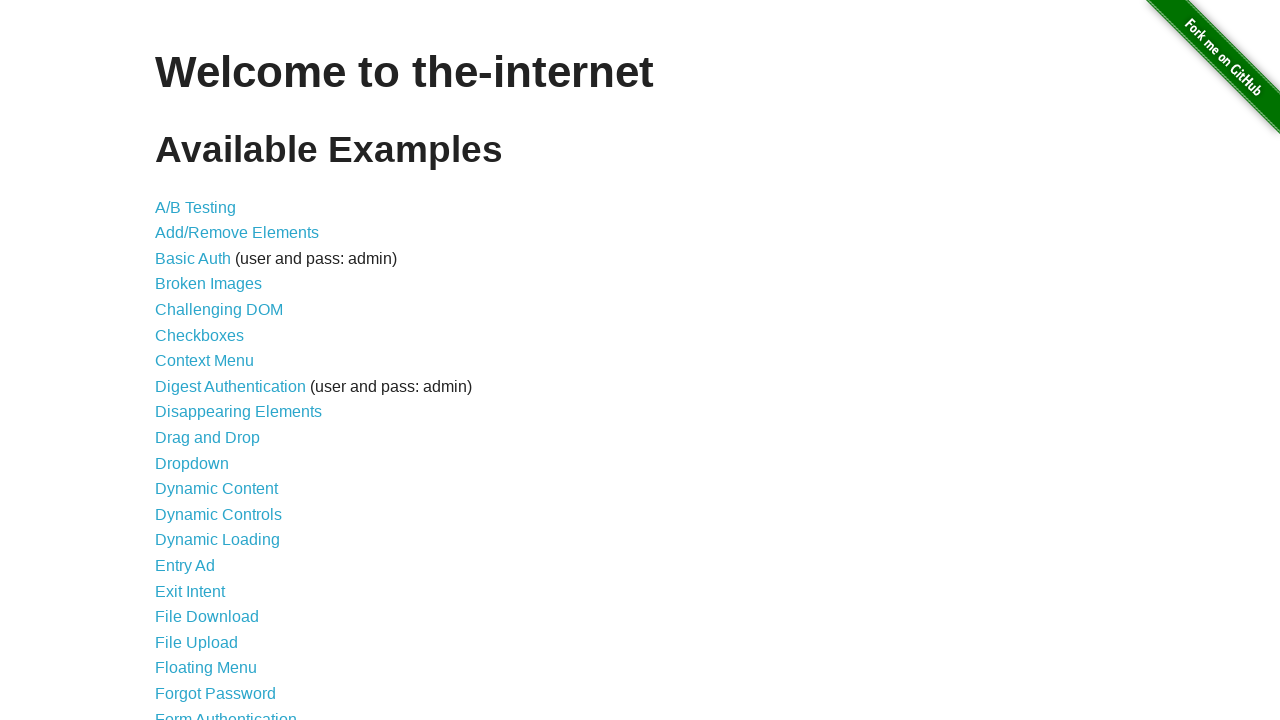

Displayed info growl notification with title 'GET' and message '/'
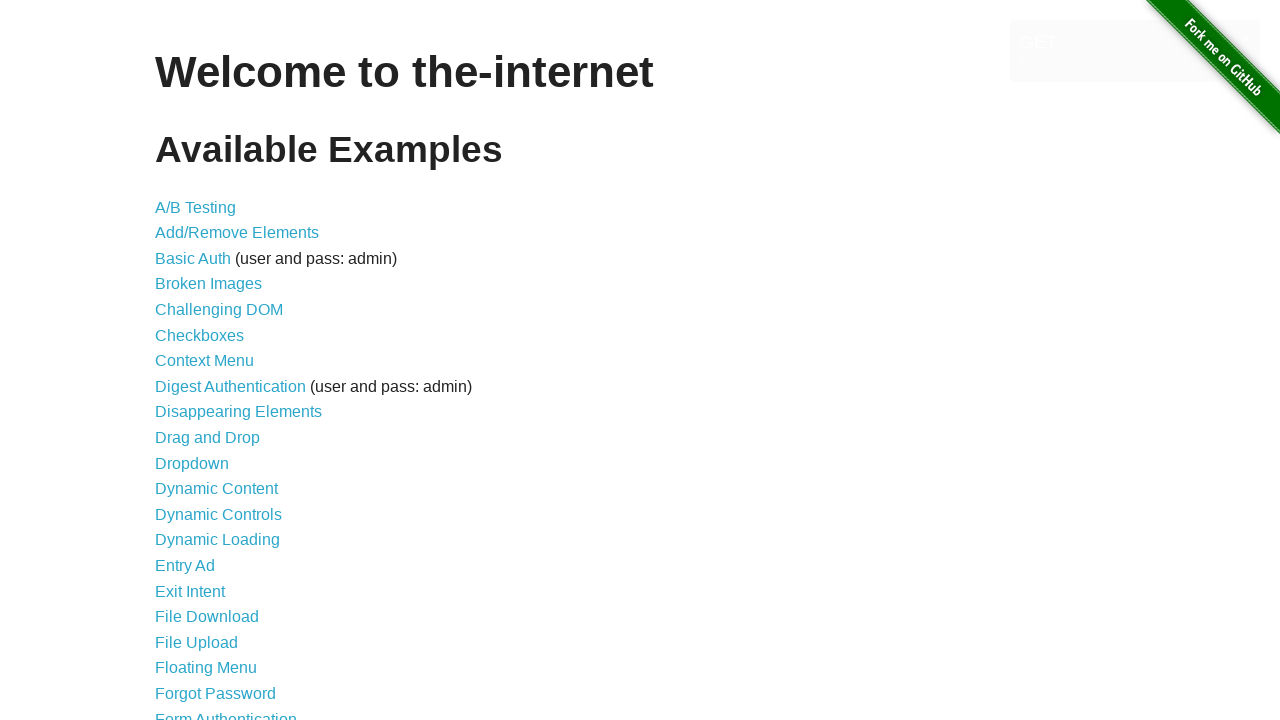

Displayed error growl notification
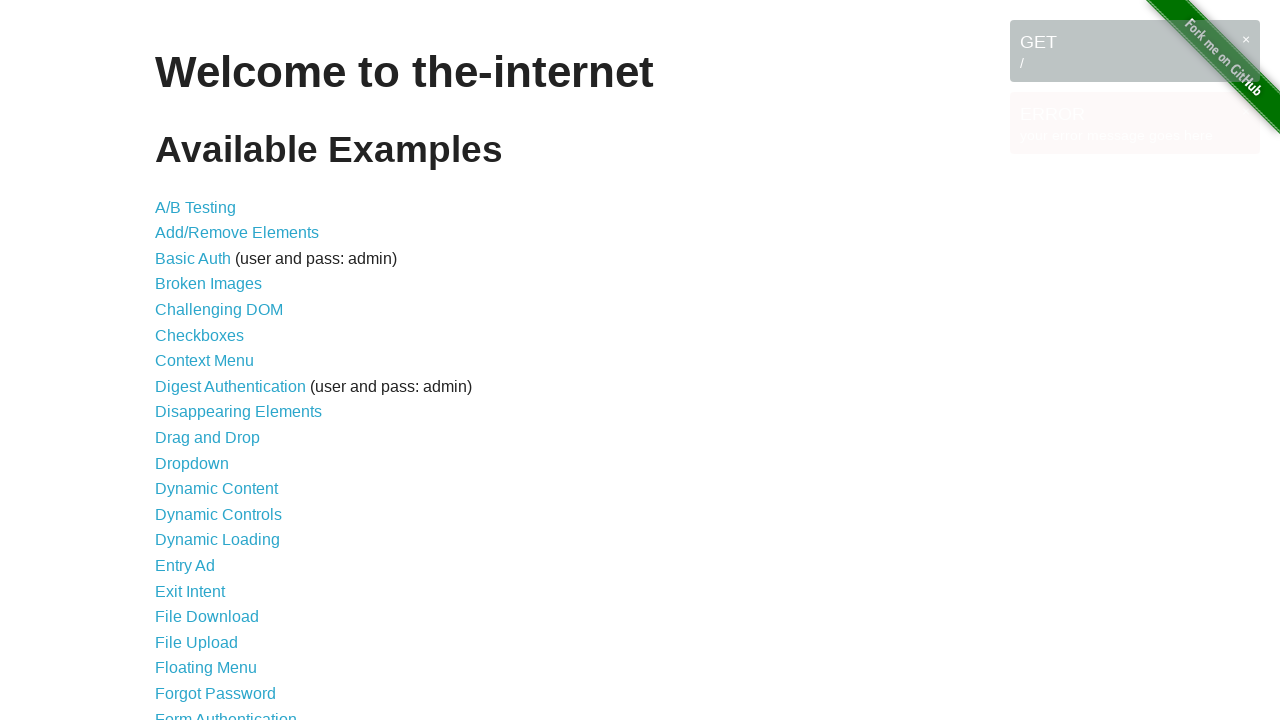

Displayed notice growl notification
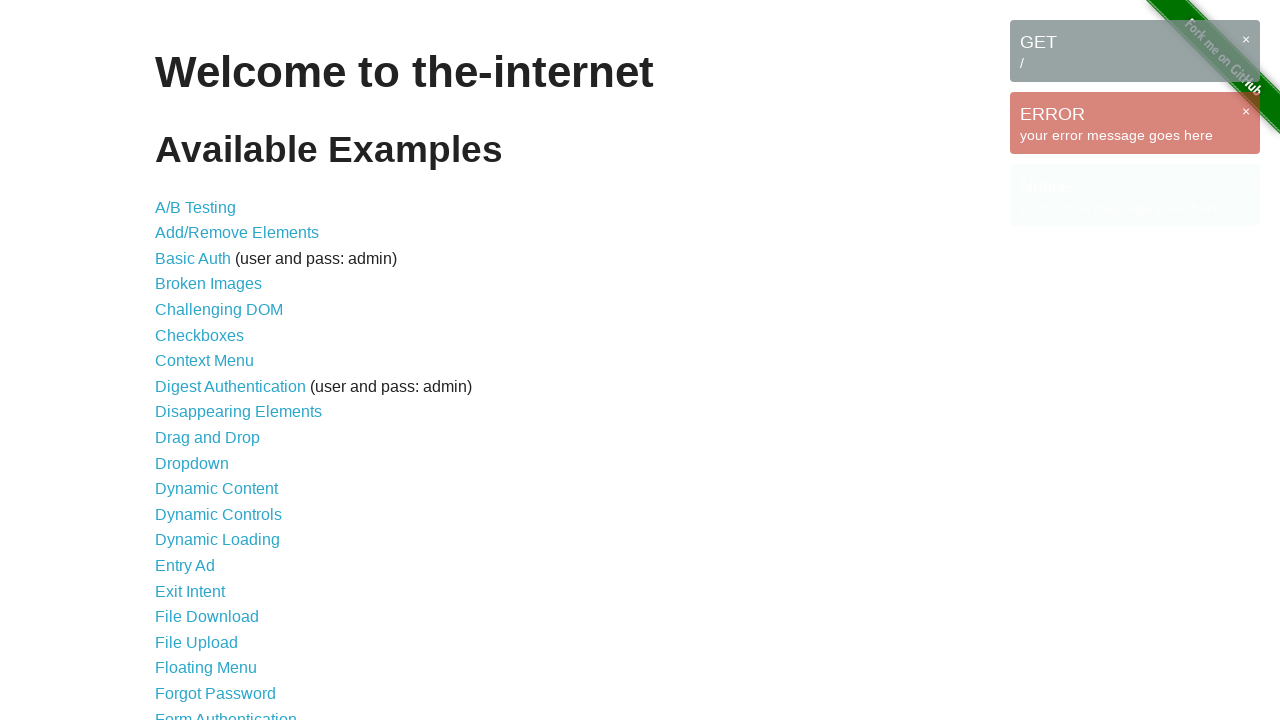

Displayed warning growl notification
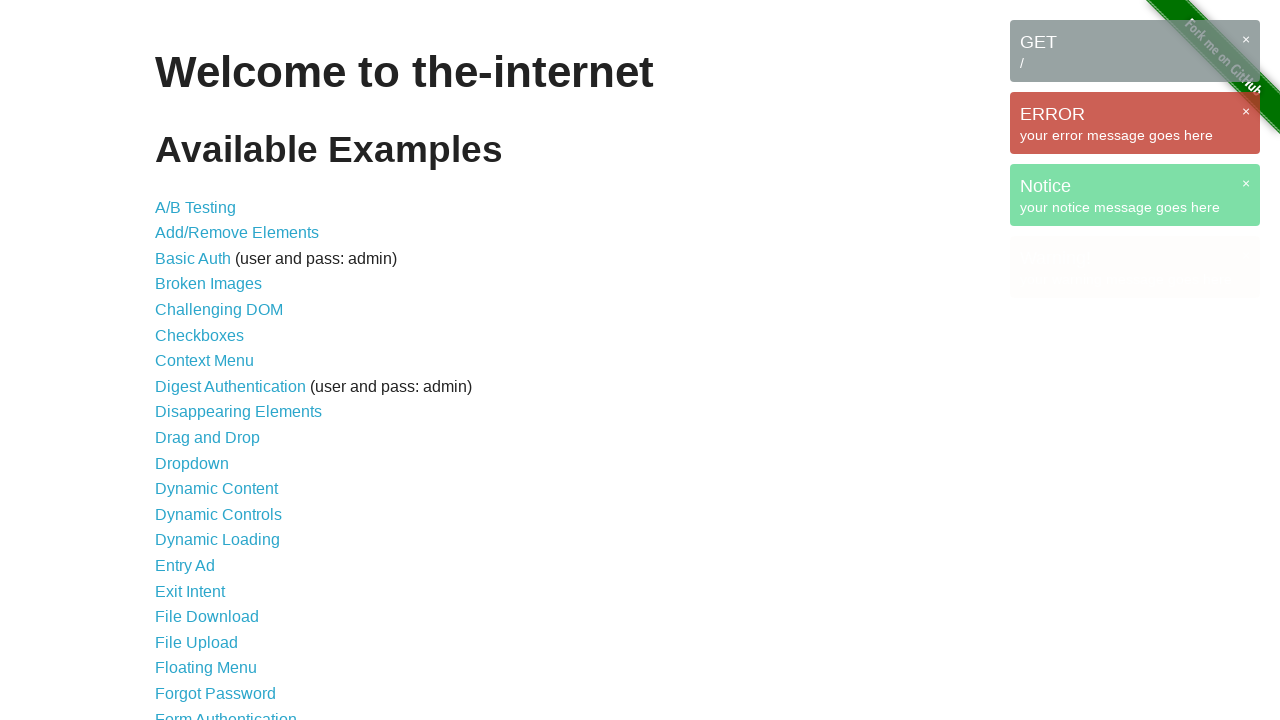

Waited 3 seconds to view all growl notifications
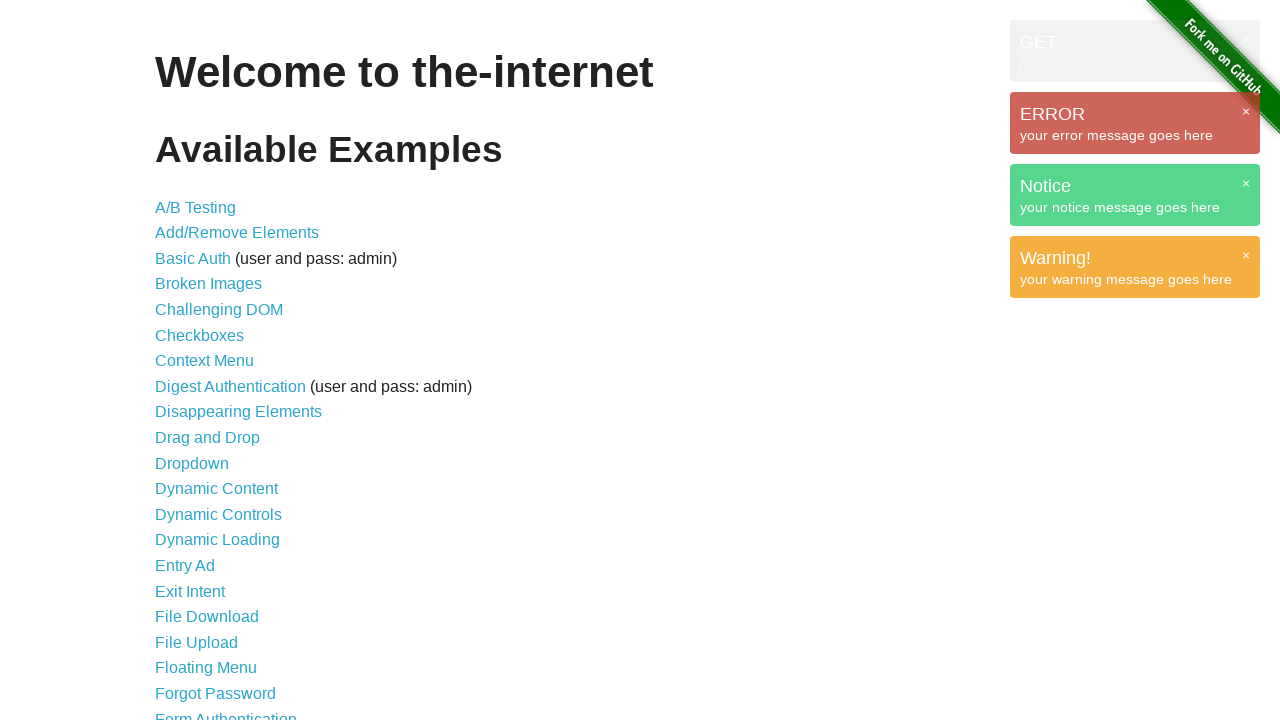

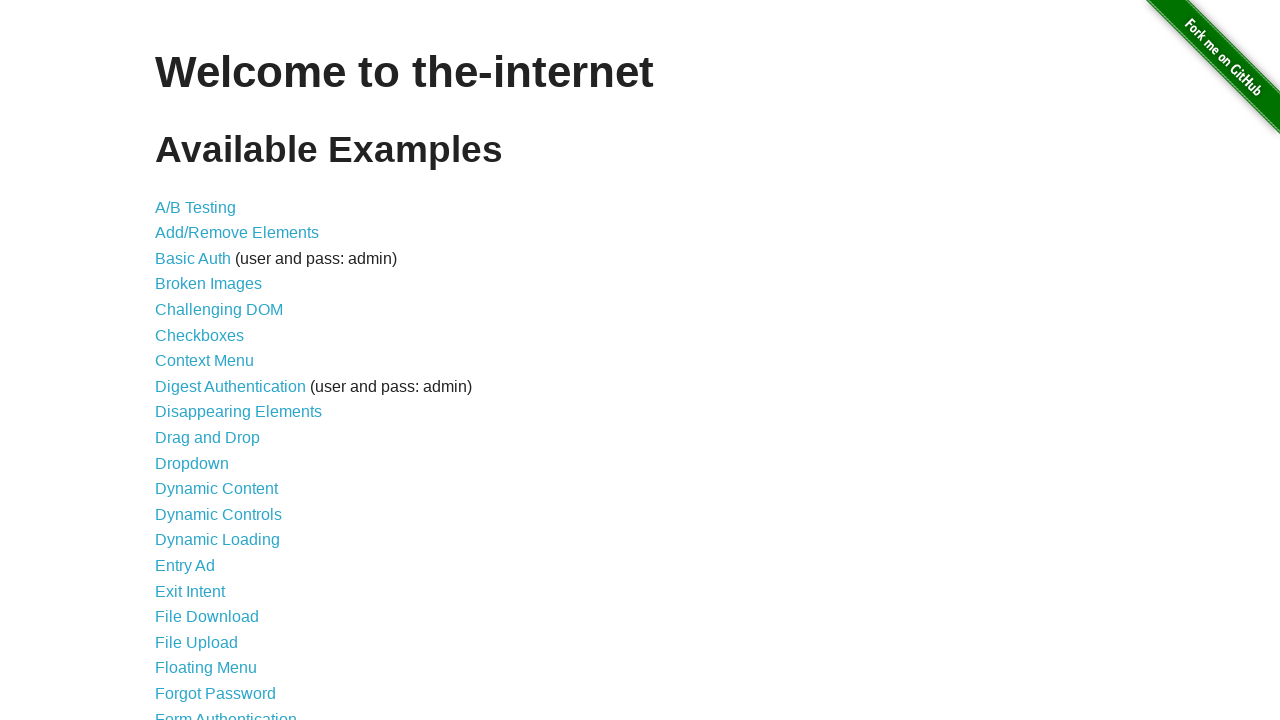